Tests basic browser navigation functionality including navigating to a URL, going back, going forward, and refreshing the page on the Ubuntu website.

Starting URL: https://ubuntu.com/

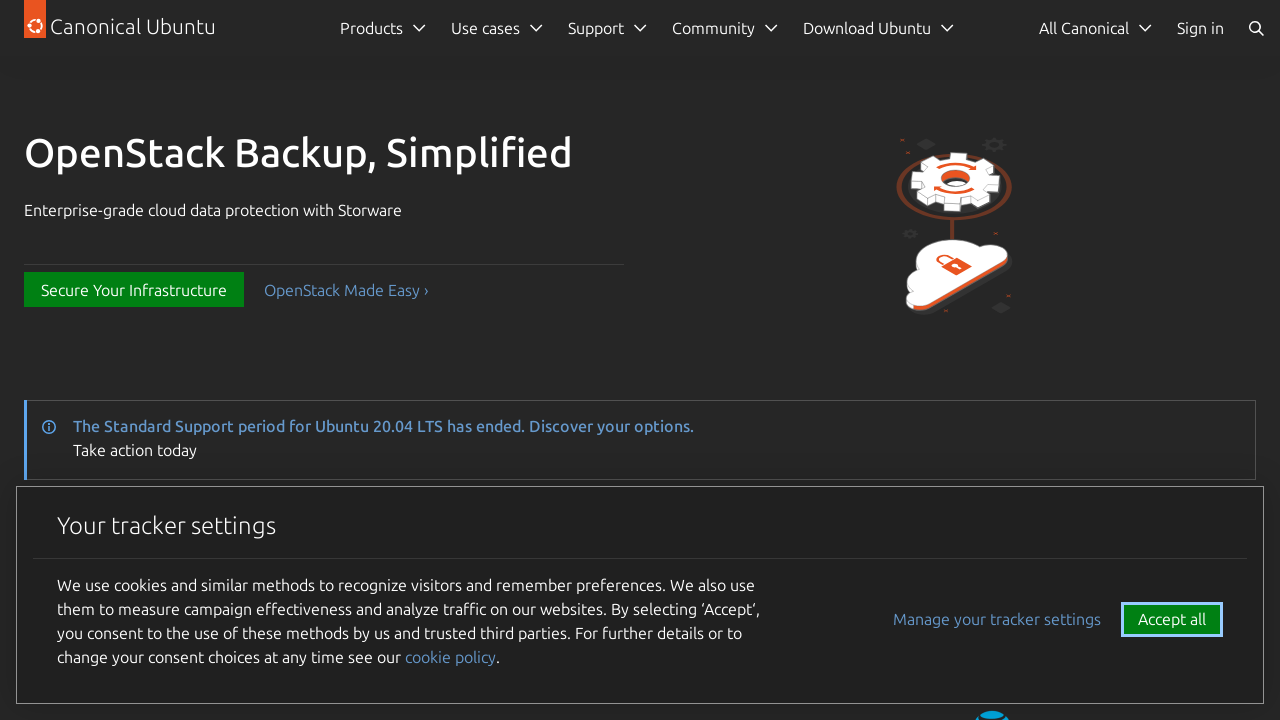

Navigated to Ubuntu website at https://ubuntu.com/
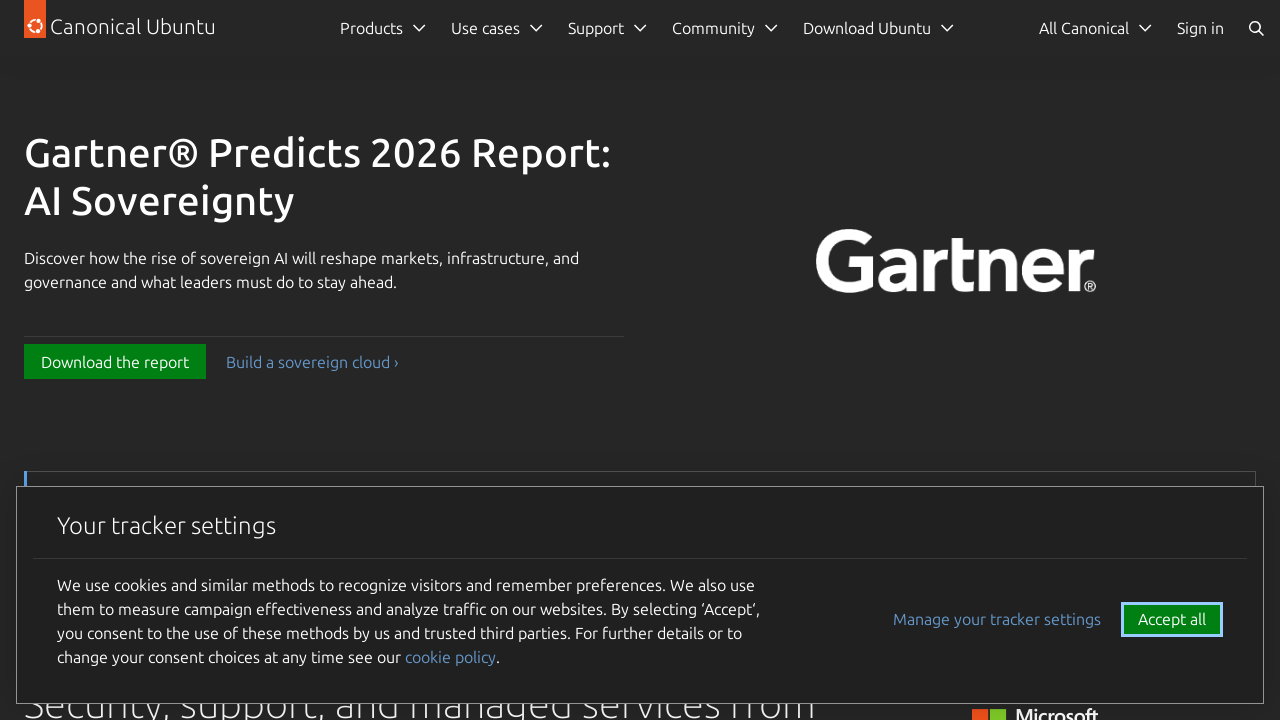

Navigated back to previous page
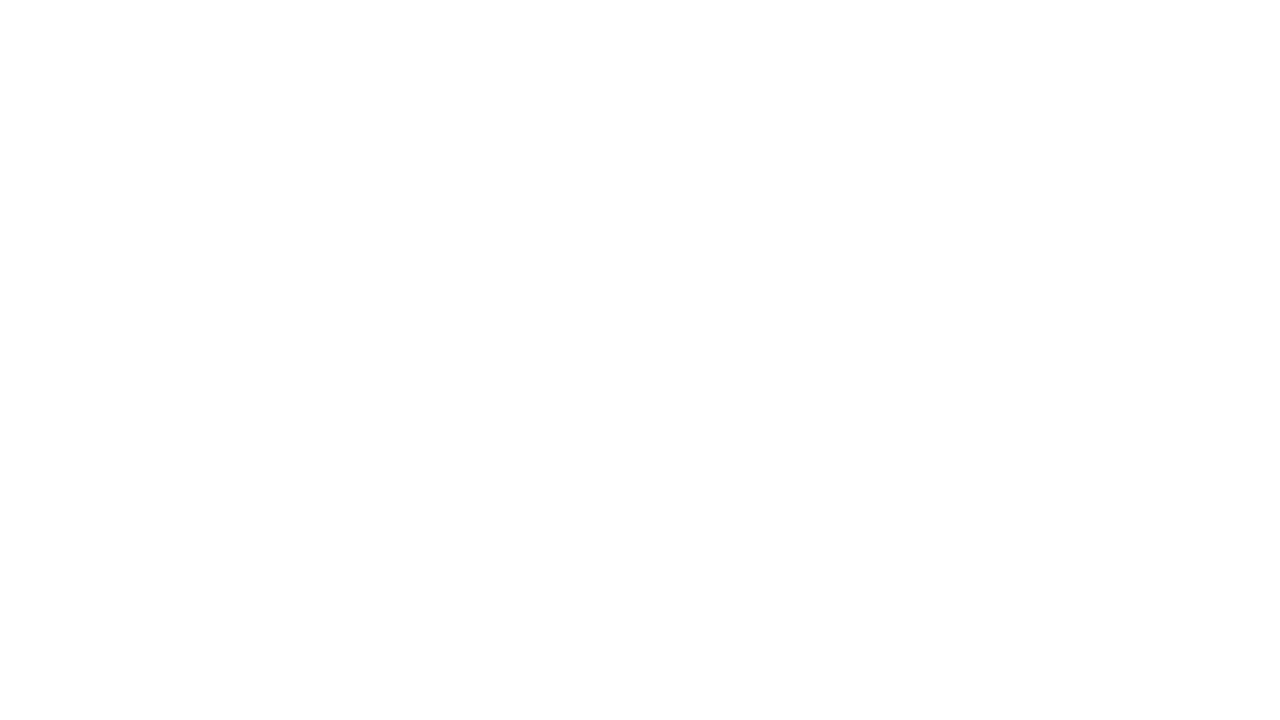

Navigated forward to next page
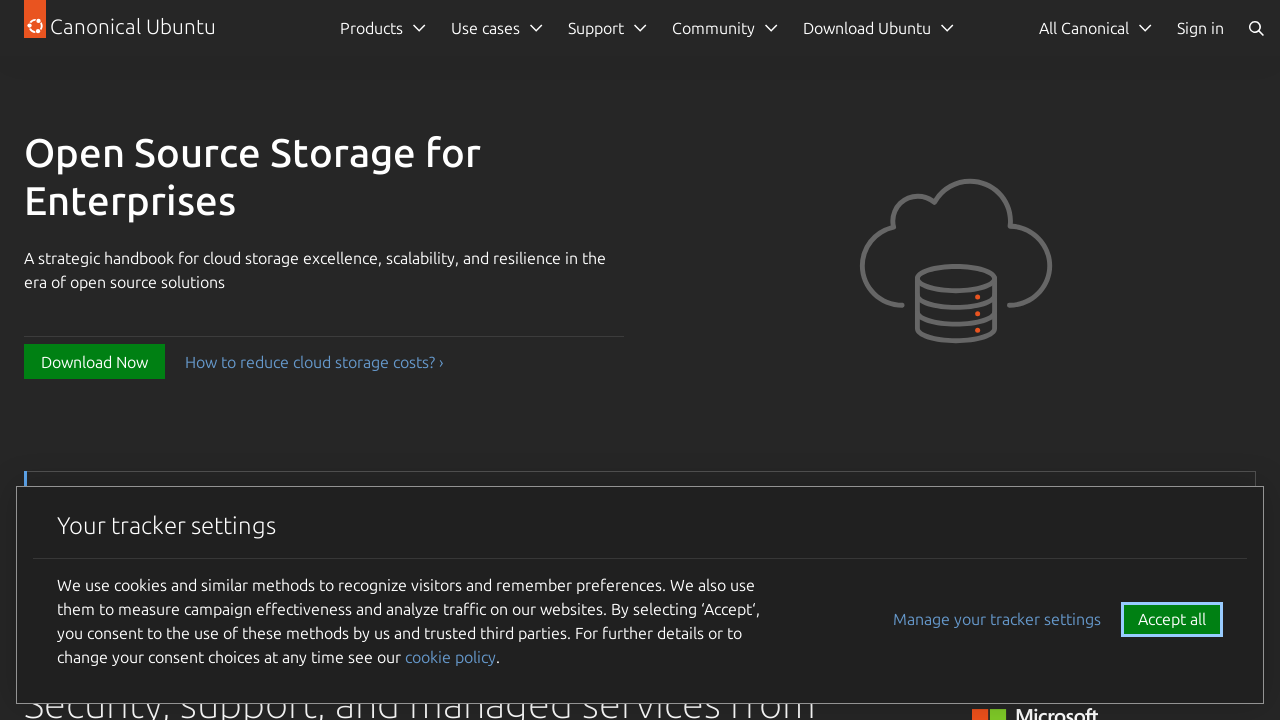

Refreshed the current page
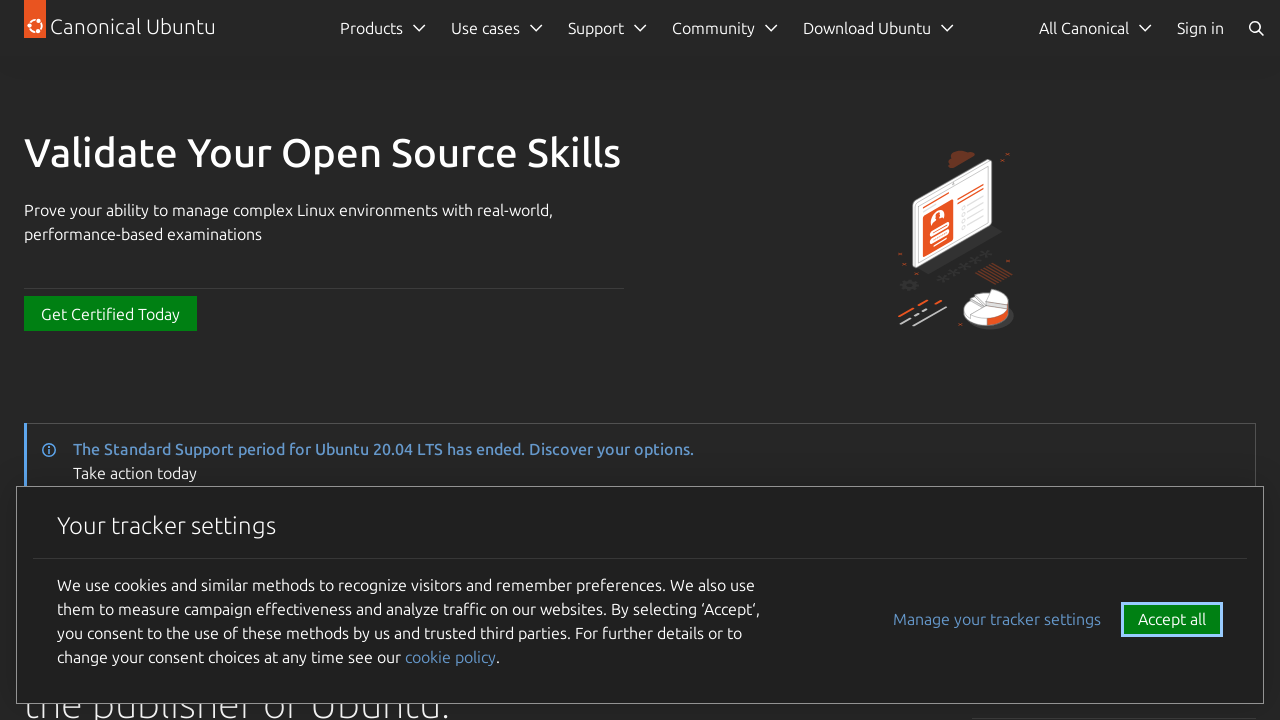

Page fully loaded
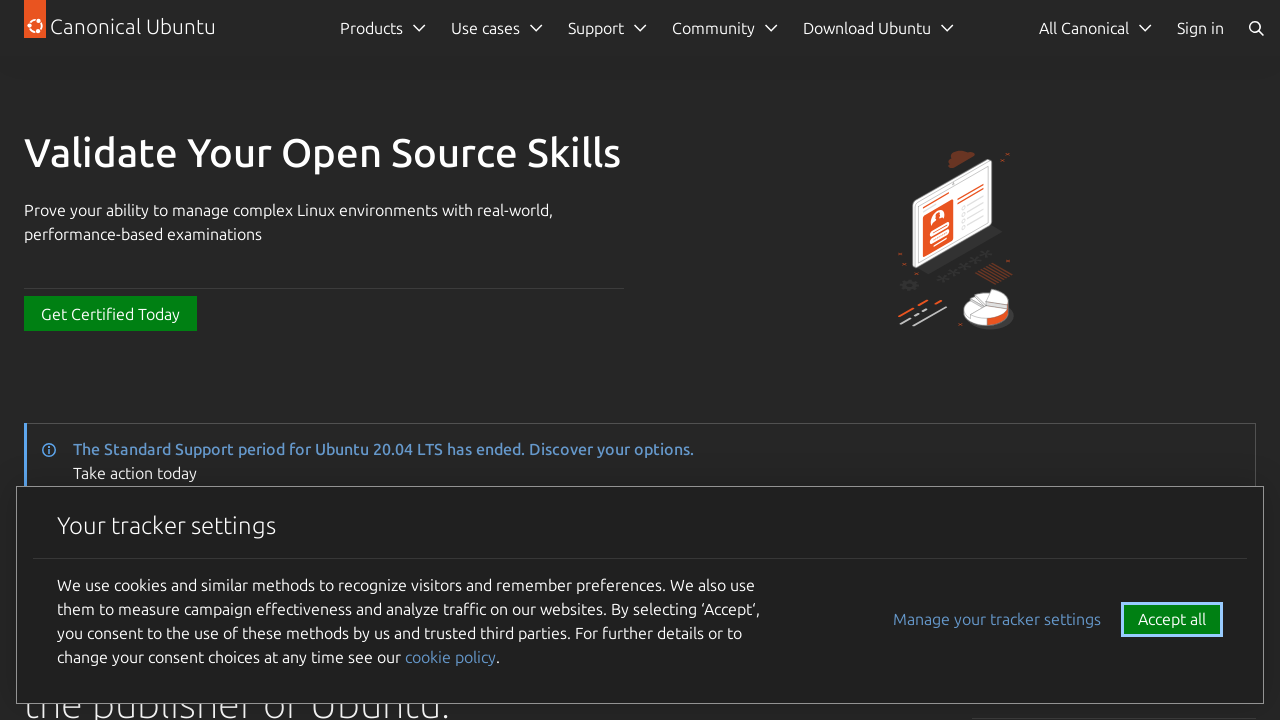

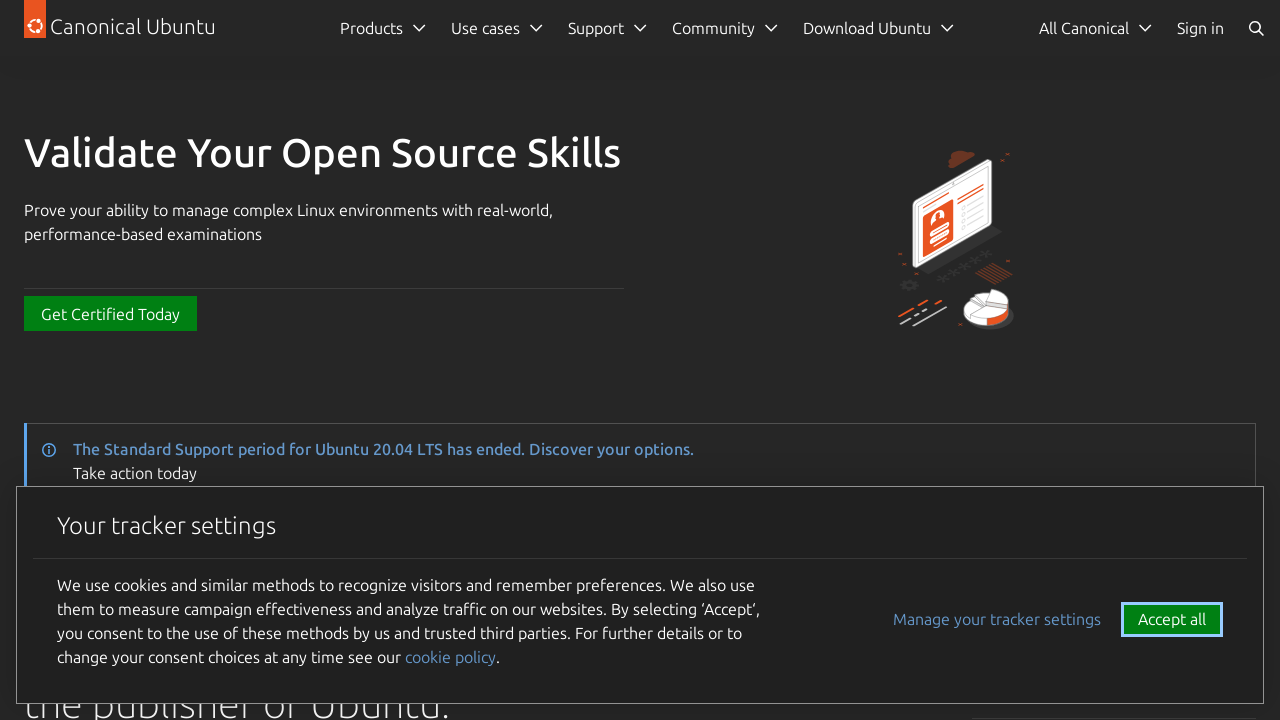